Tests browser window operations by maximizing, minimizing, and switching to fullscreen mode on the YouTube homepage

Starting URL: https://www.youtube.com/

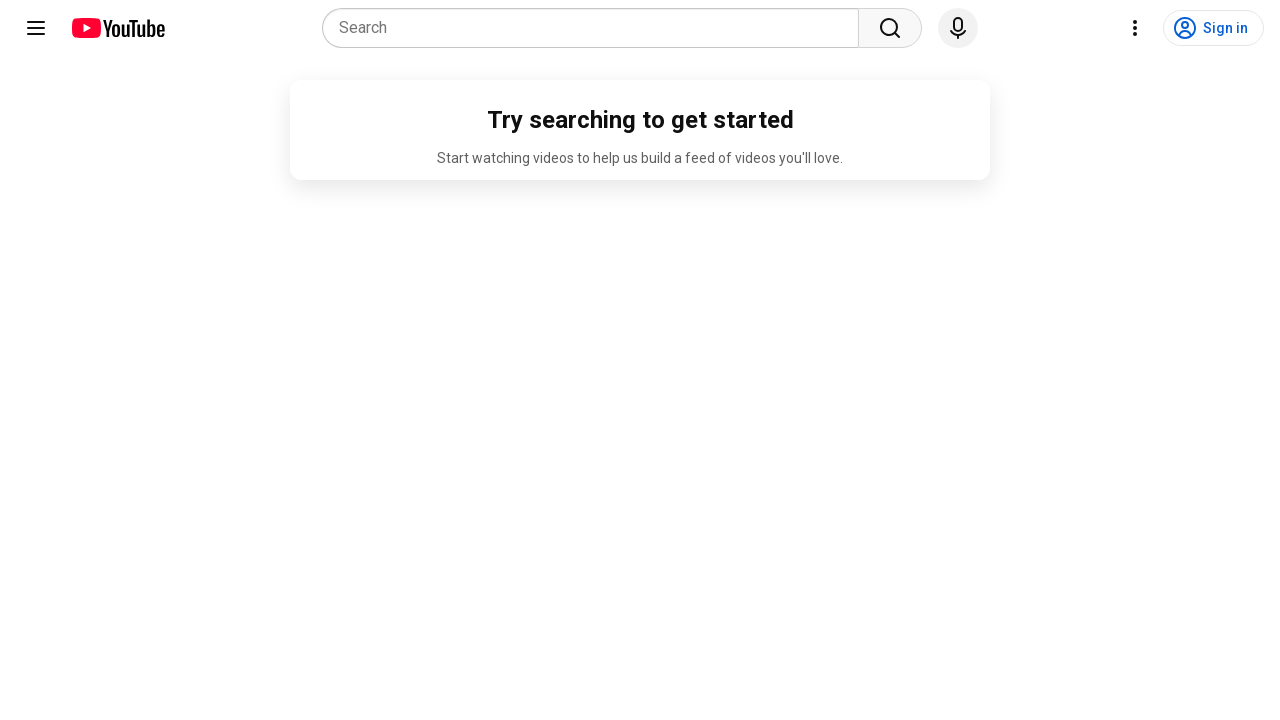

Maximized browser window to 1920x1080
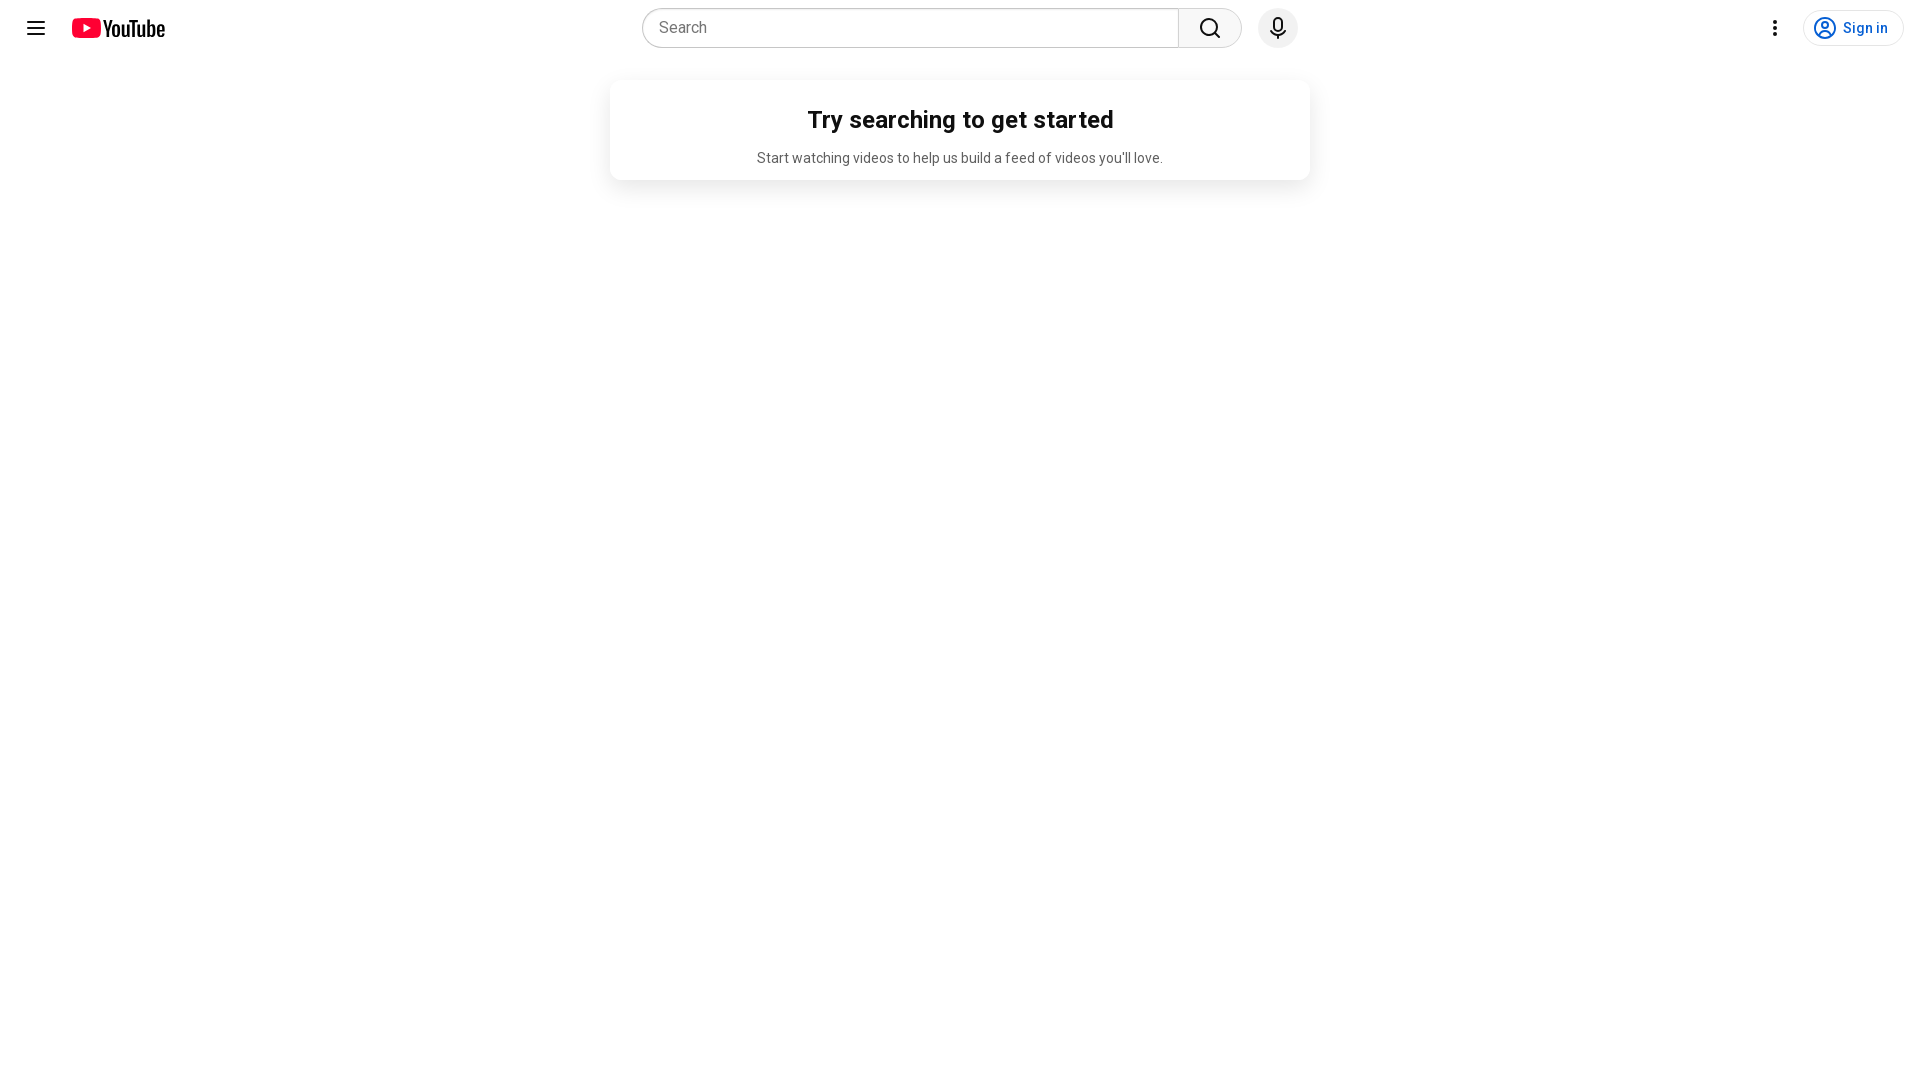

Waited 500ms to observe maximized window
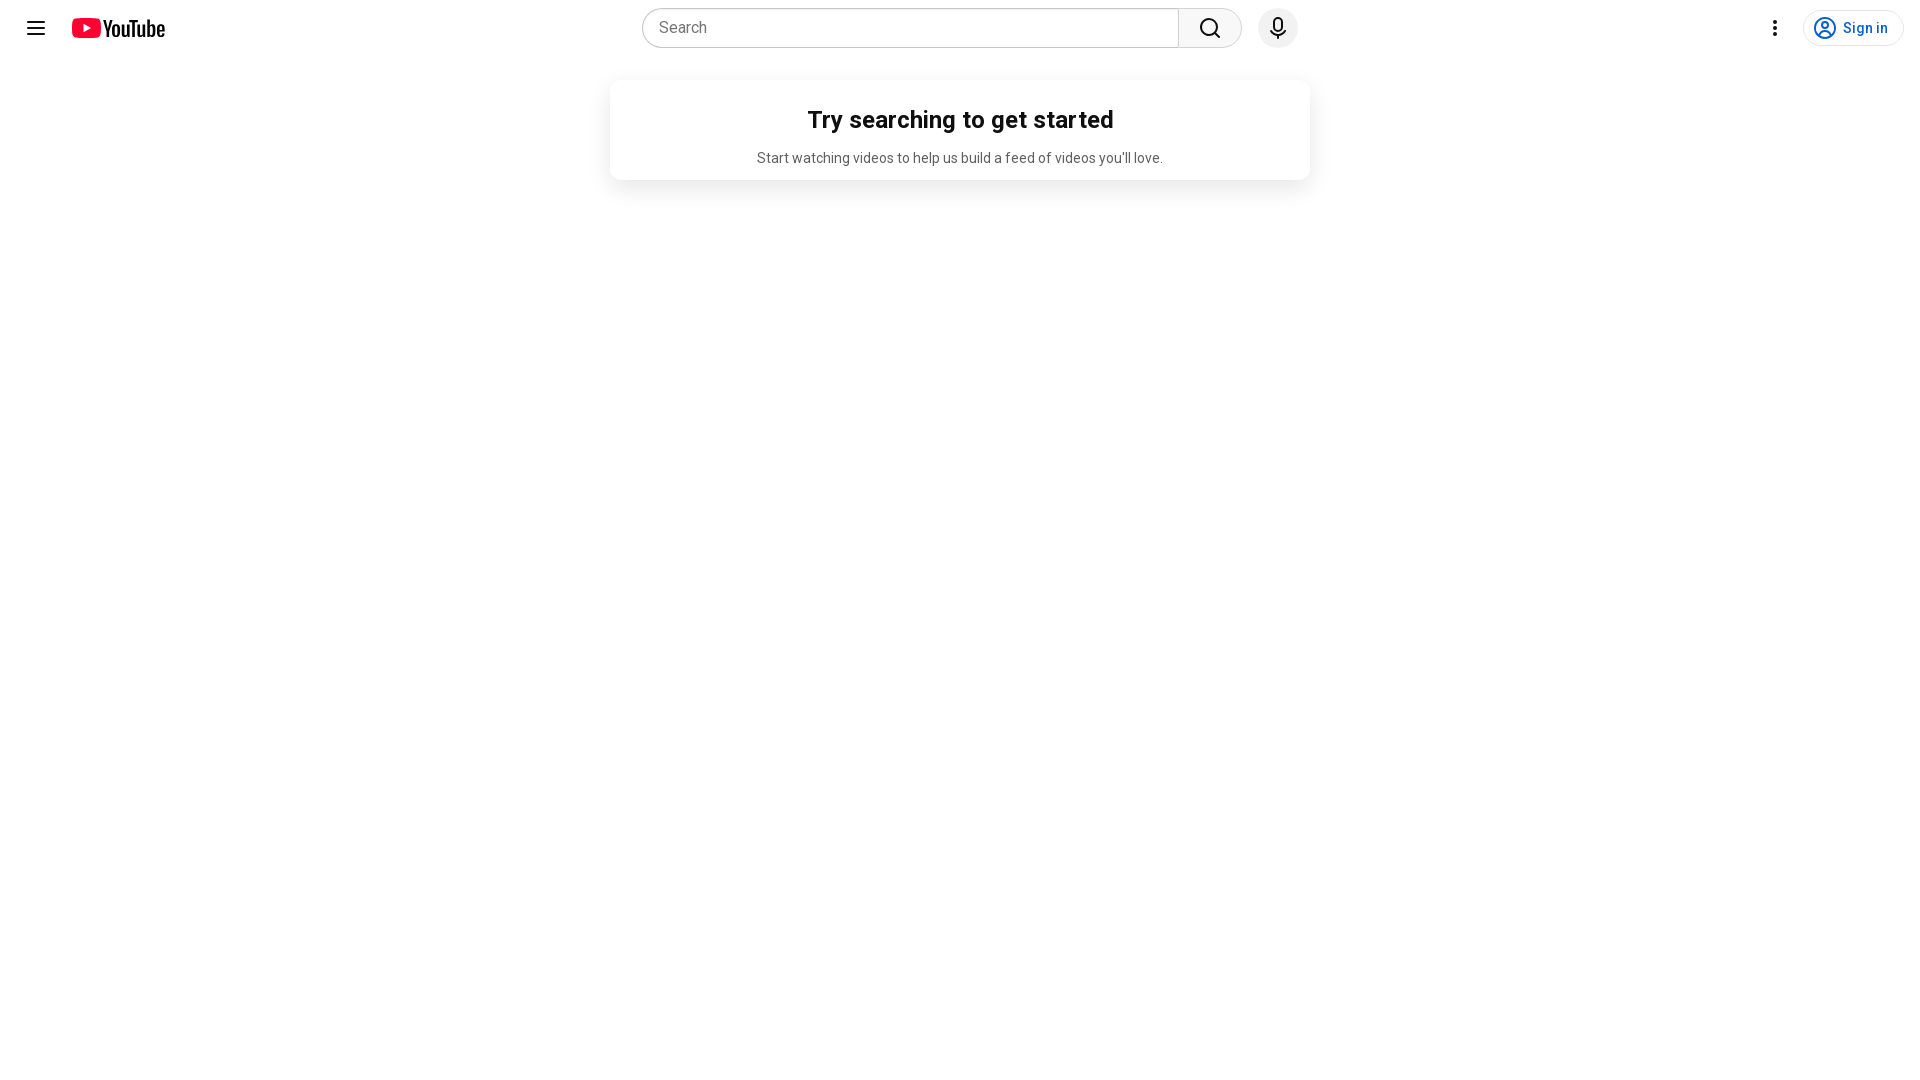

Minimized browser window by setting viewport to 800x600
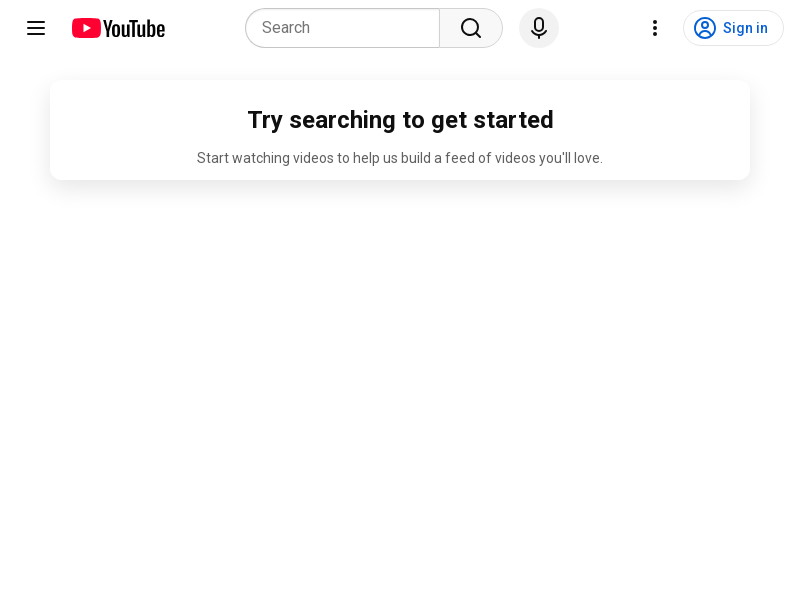

Waited 500ms to observe minimized window
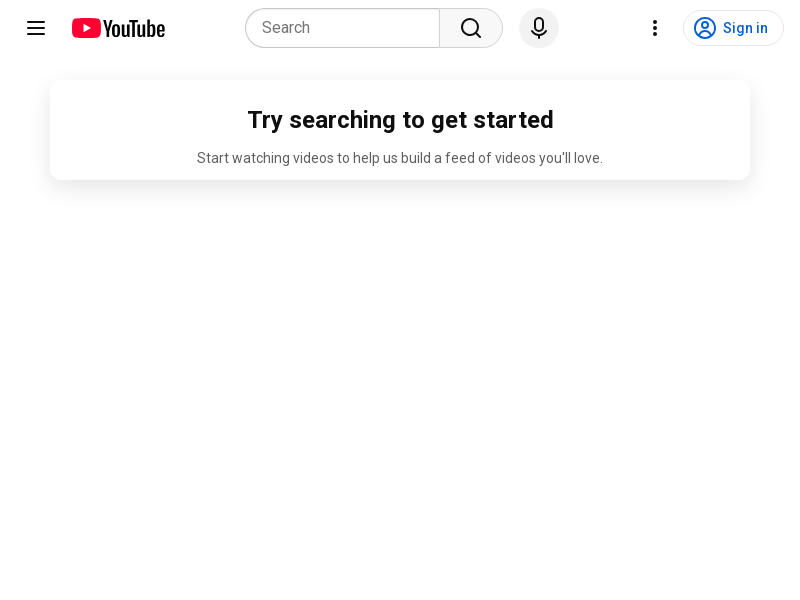

Switched to fullscreen mode by setting viewport to 1920x1080
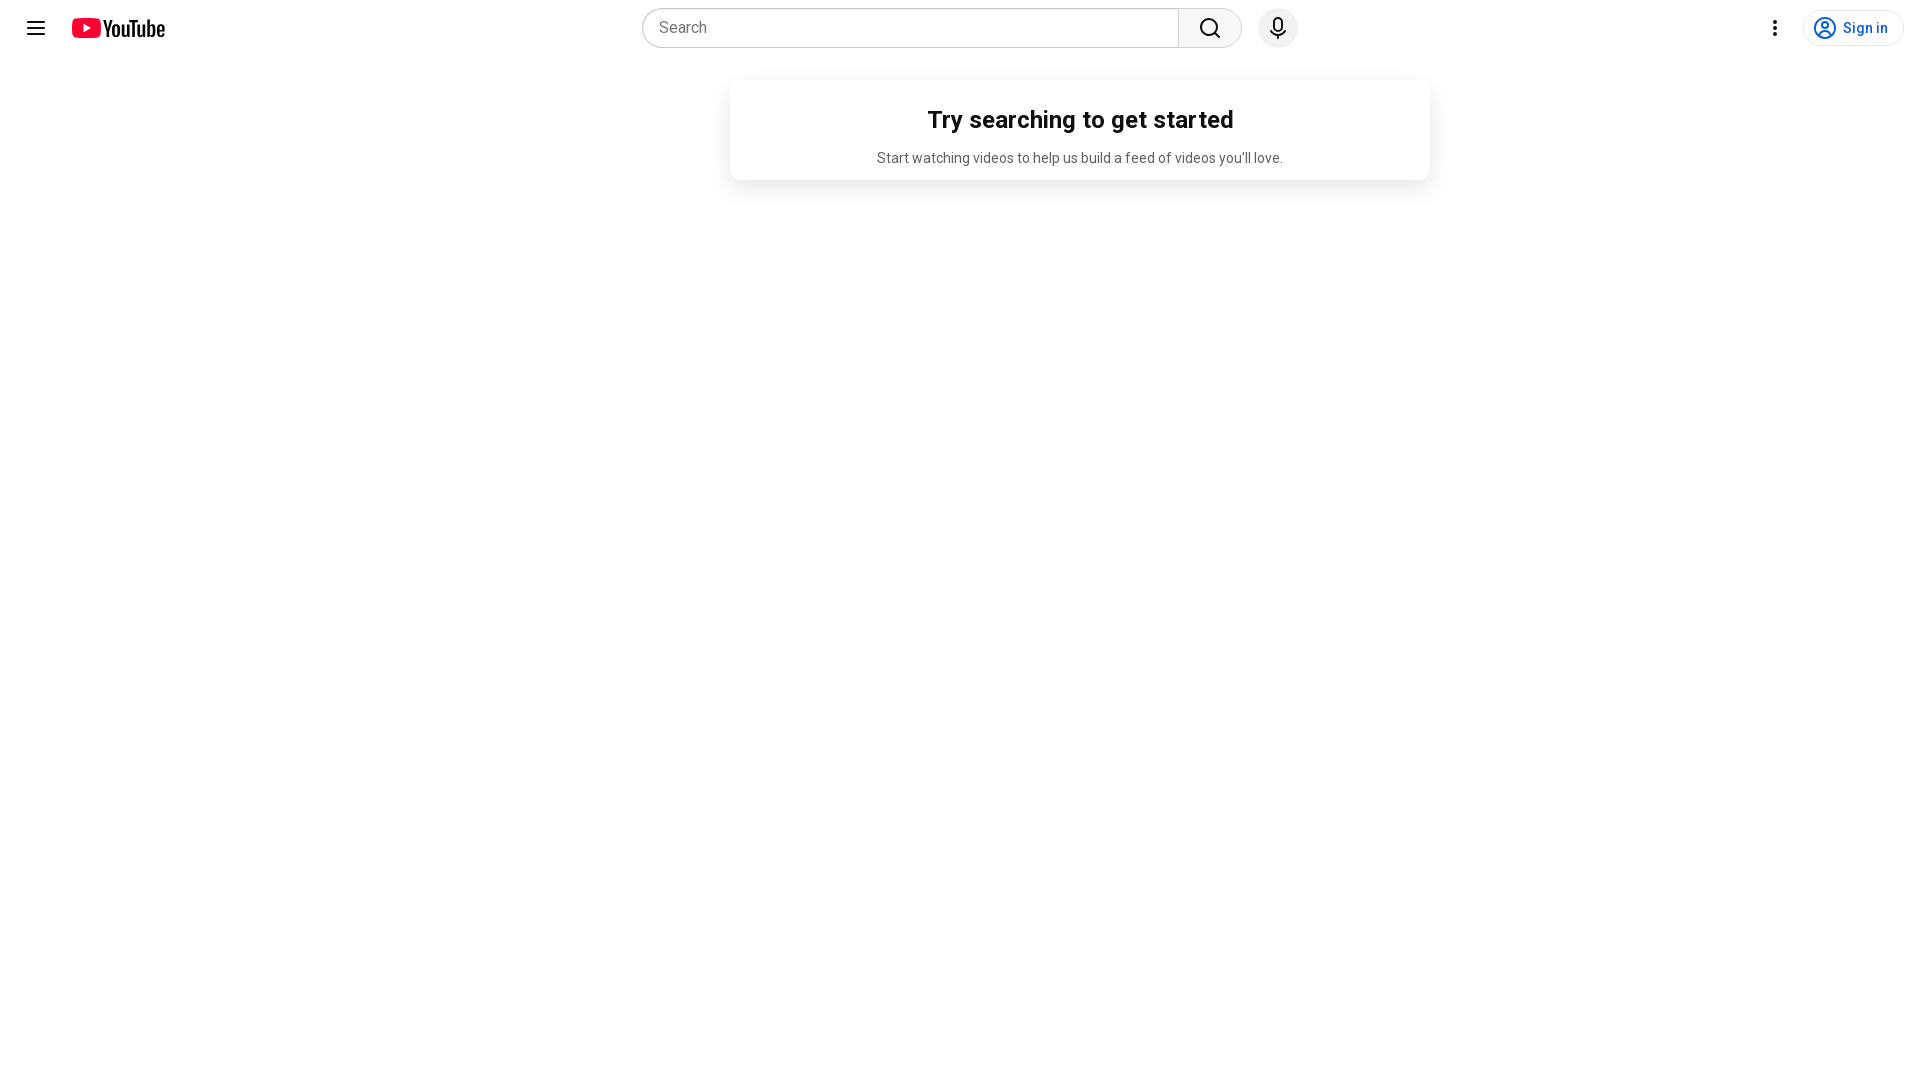

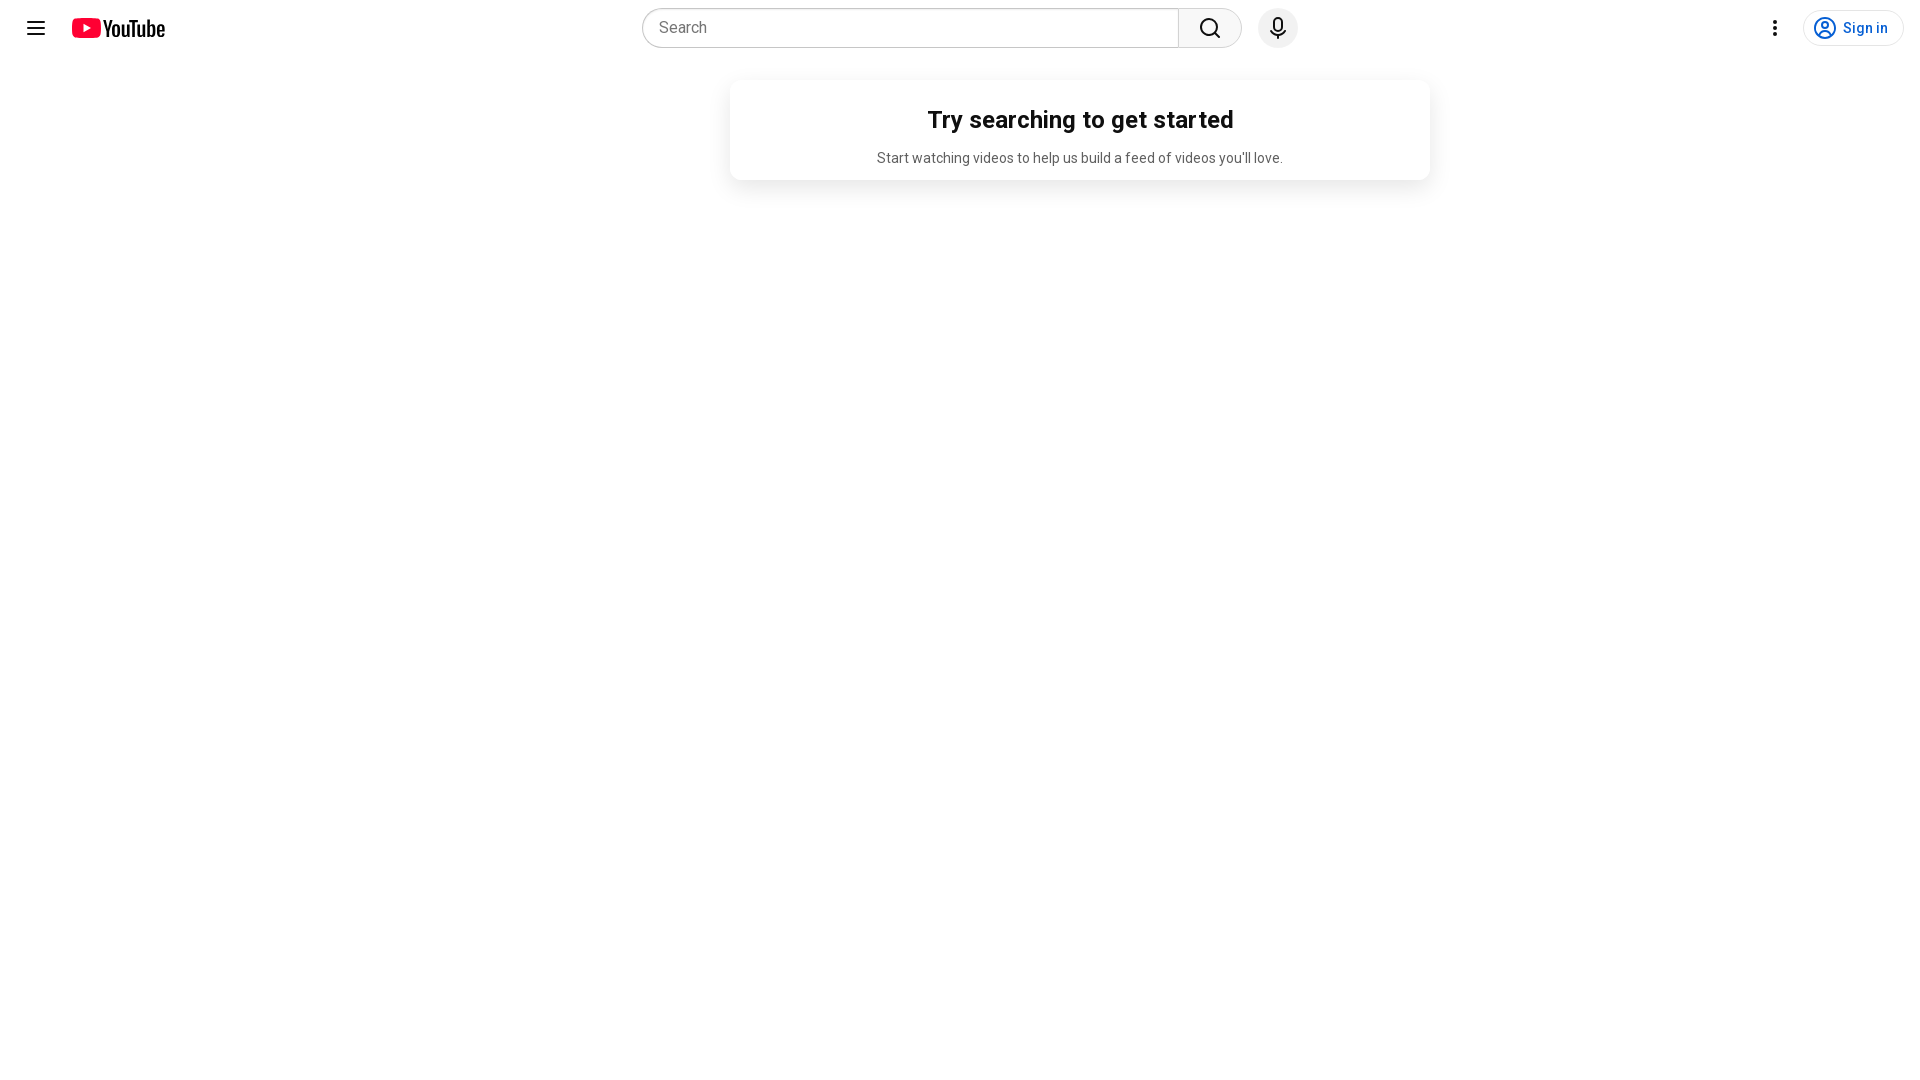